Navigates to a mrdoob neocities page (likely a creative/experimental web project) and verifies it loads

Starting URL: https://mrdoob.neocities.org/039/

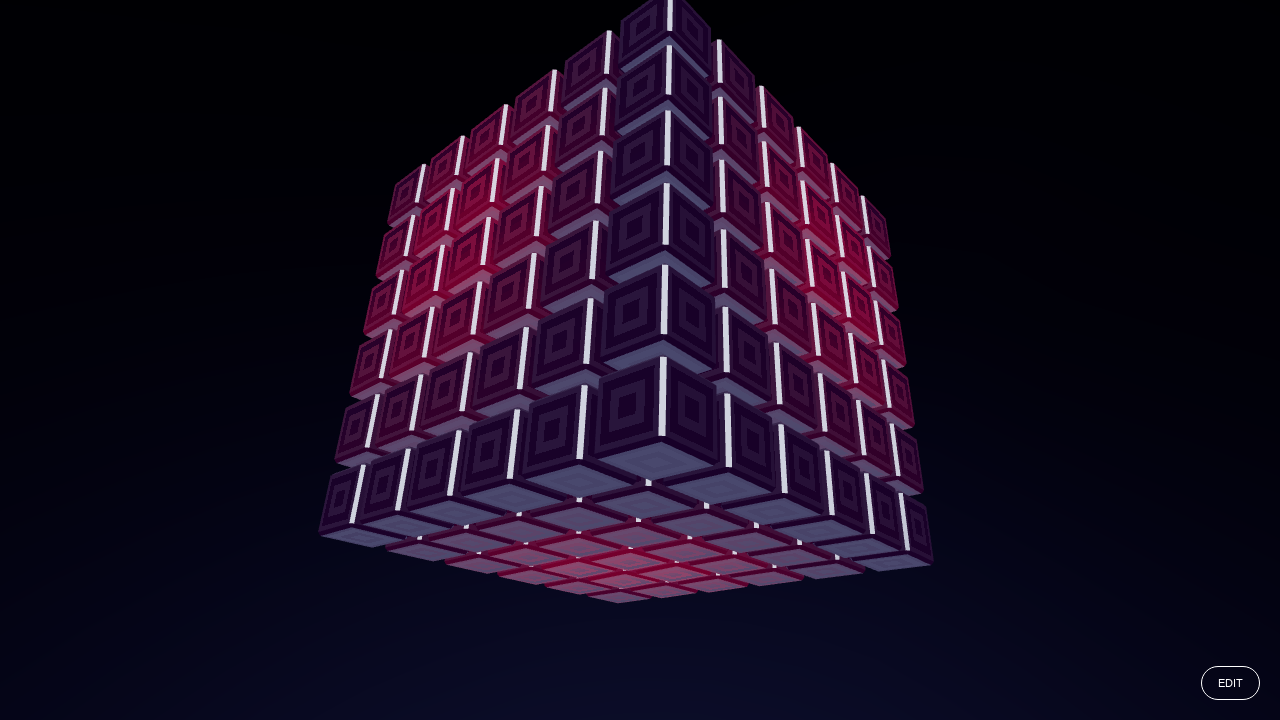

Waited for page to reach networkidle state
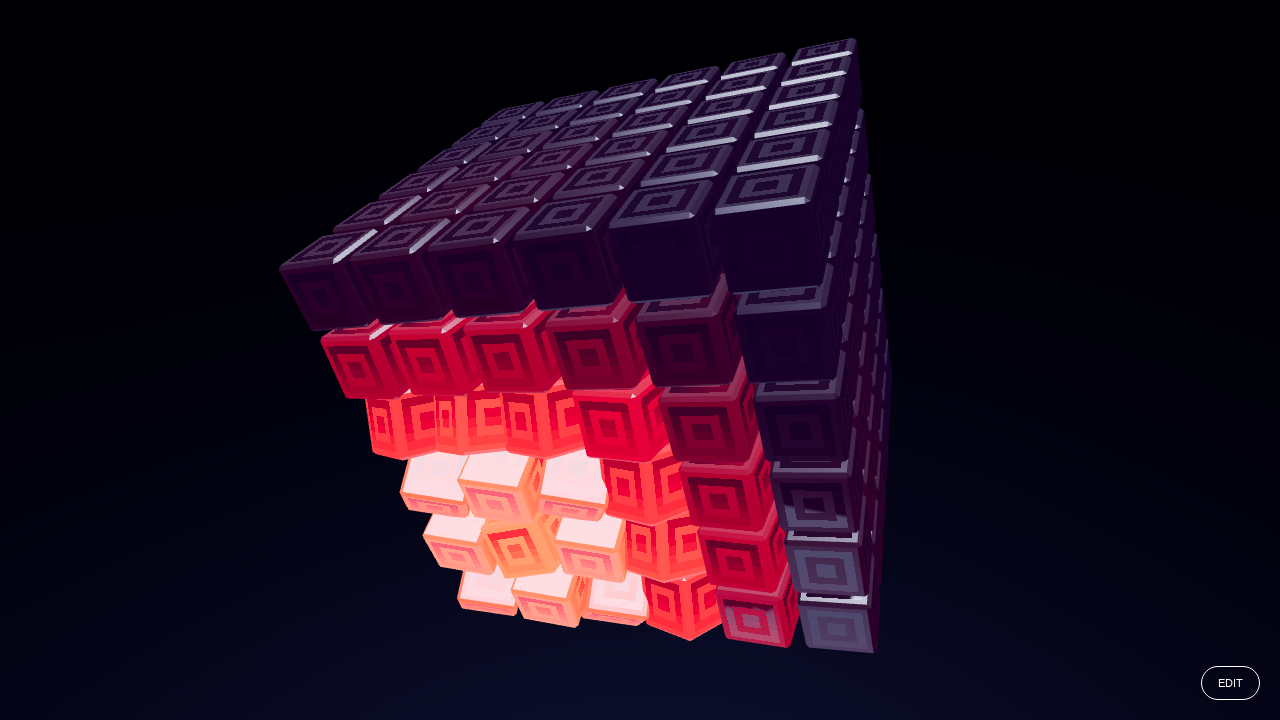

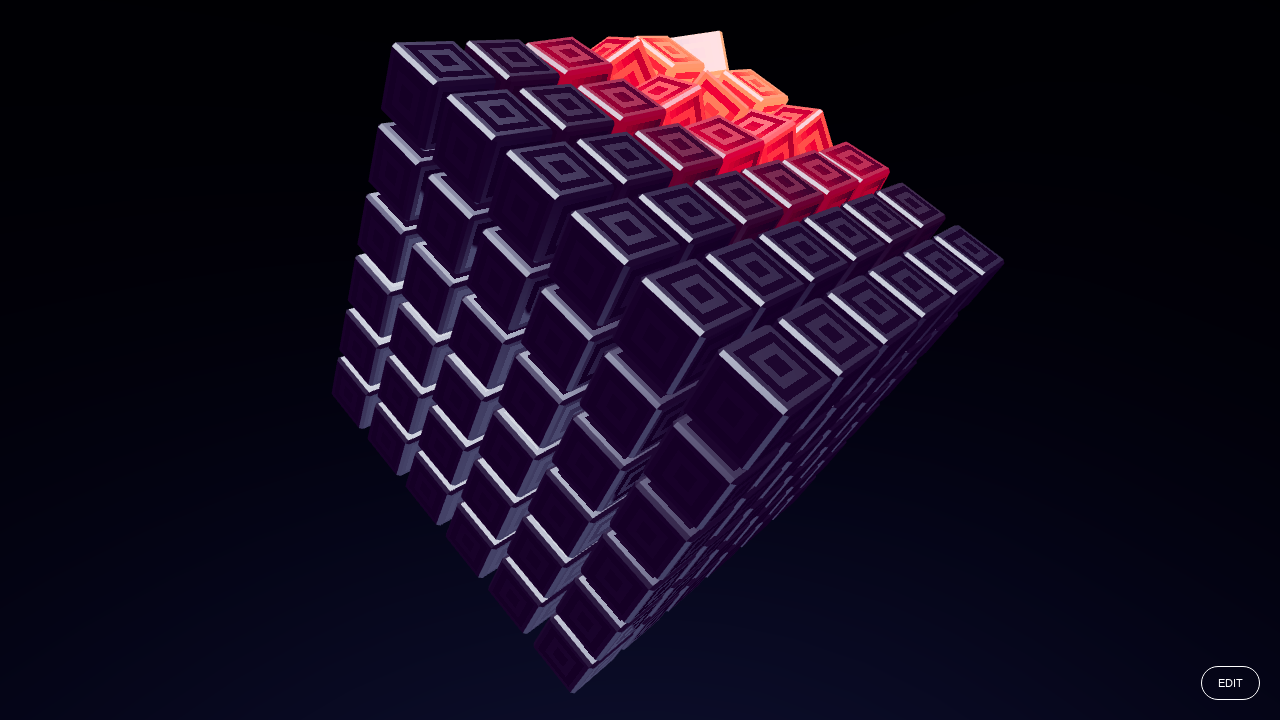